Tests a sign-up form with dynamic attributes by filling in username, password, confirm password, and email fields using XPath selectors that handle dynamic class names, then submits the form and verifies the confirmation message appears.

Starting URL: https://v1.training-support.net/selenium/dynamic-attributes

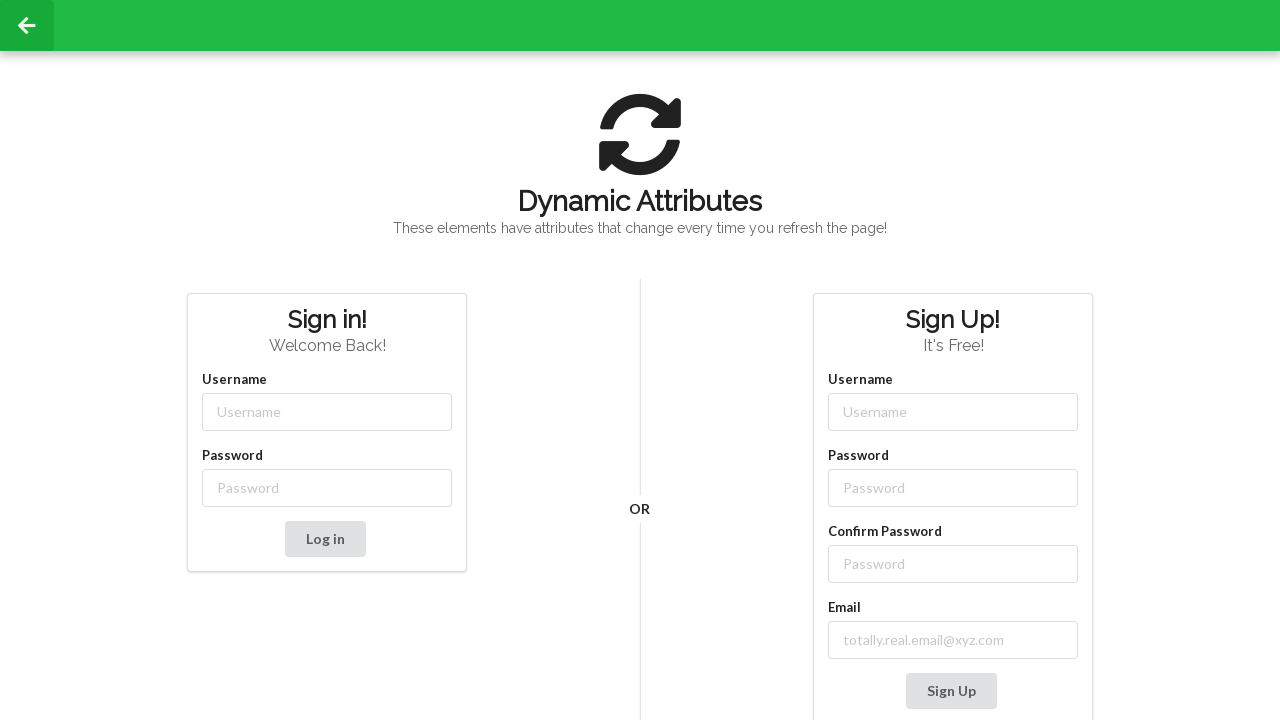

Filled username field with 'NewUser' on input[class*='-username']
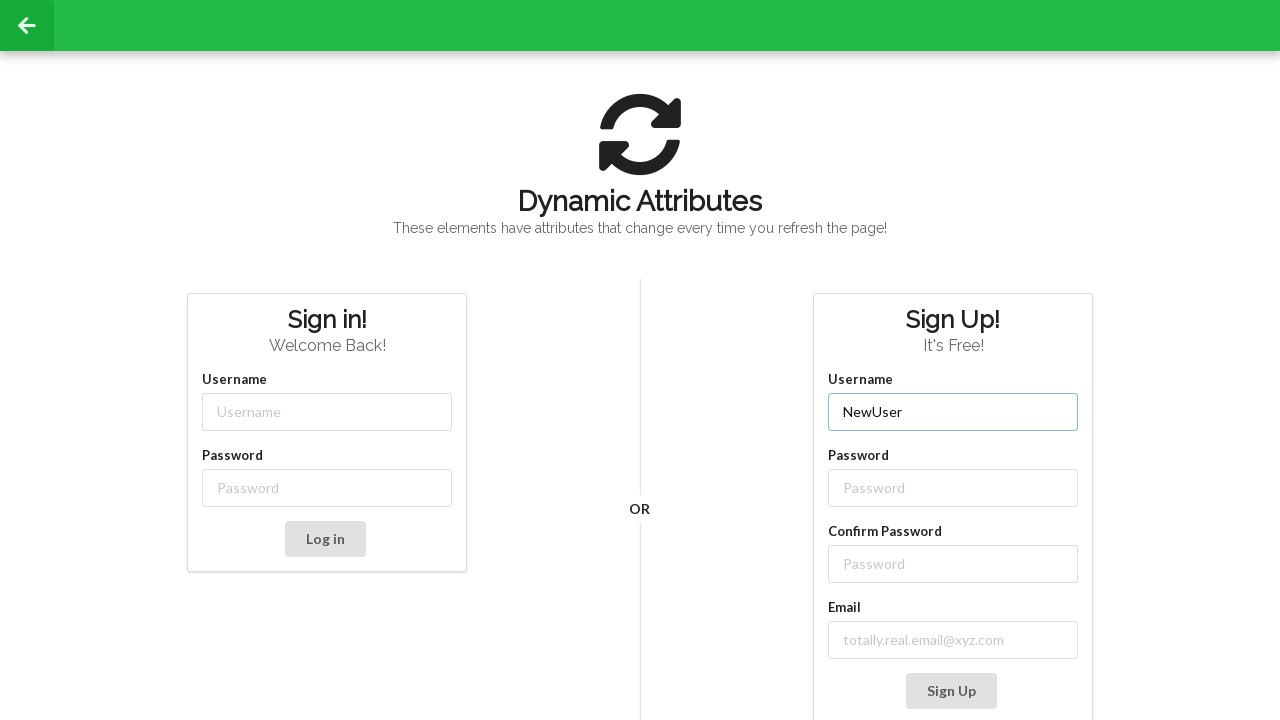

Filled password field with 'SecurePass123' on input[class*='-password']
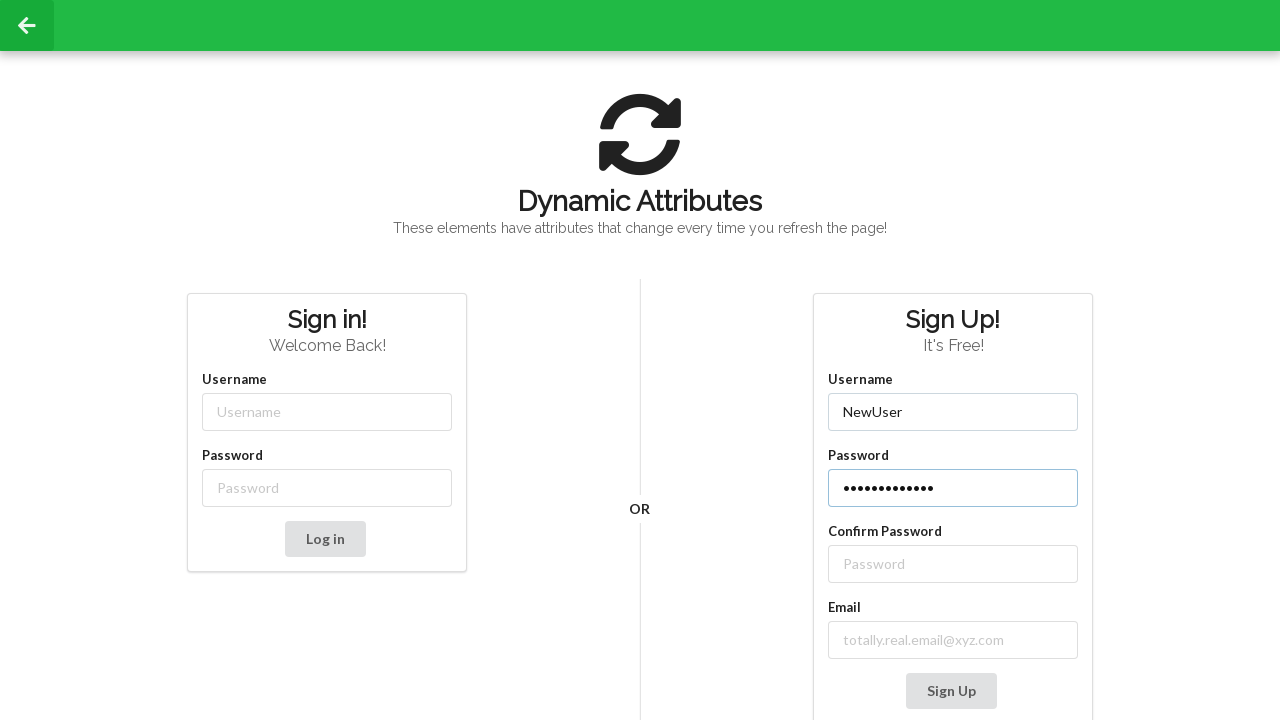

Filled confirm password field with 'SecurePass123' on //label[text()='Confirm Password']/following-sibling::input
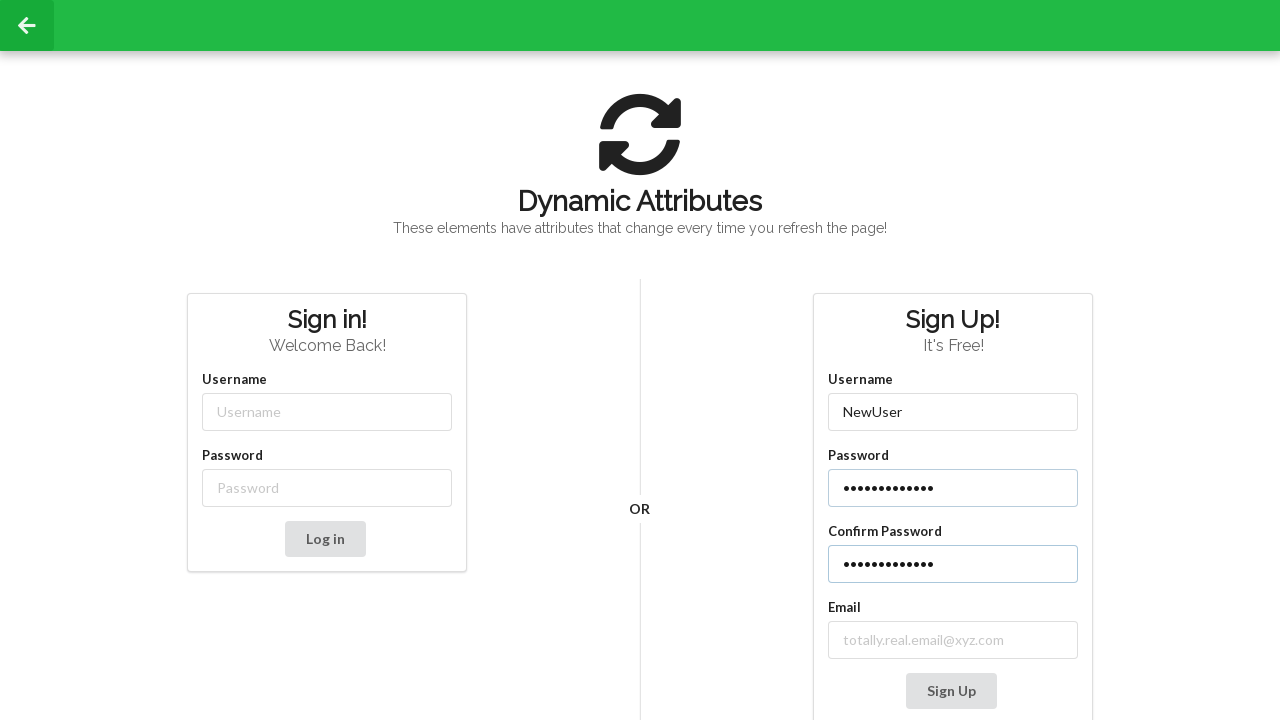

Filled email field with 'testuser@example.com' on //label[contains(text(), 'mail')]/following-sibling::input
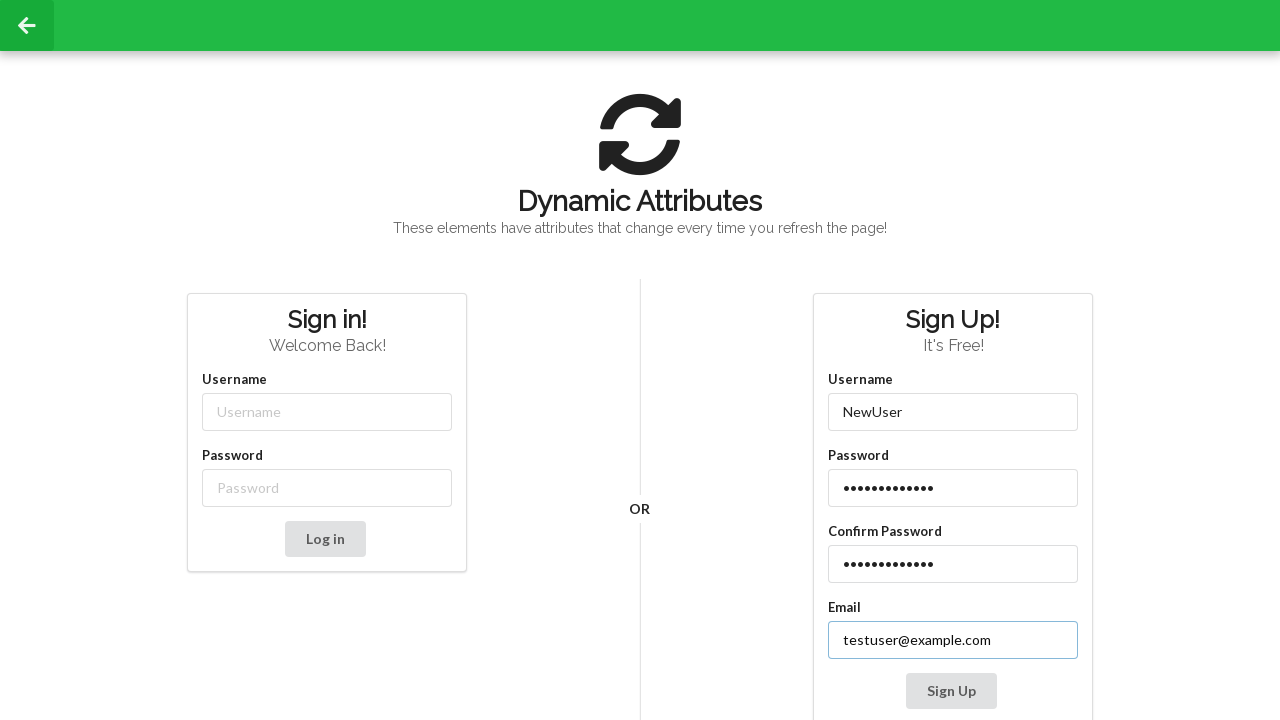

Clicked Sign Up button to submit the form at (951, 691) on button:has-text('Sign Up')
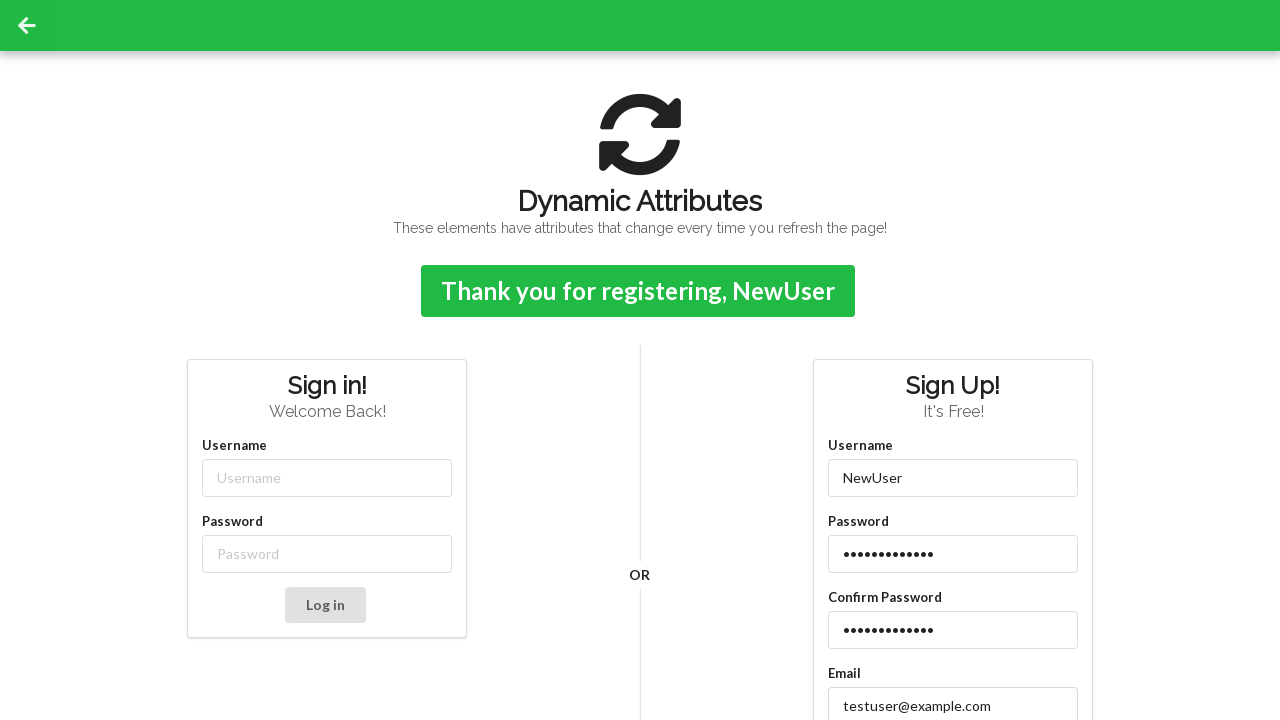

Confirmation message appeared on page
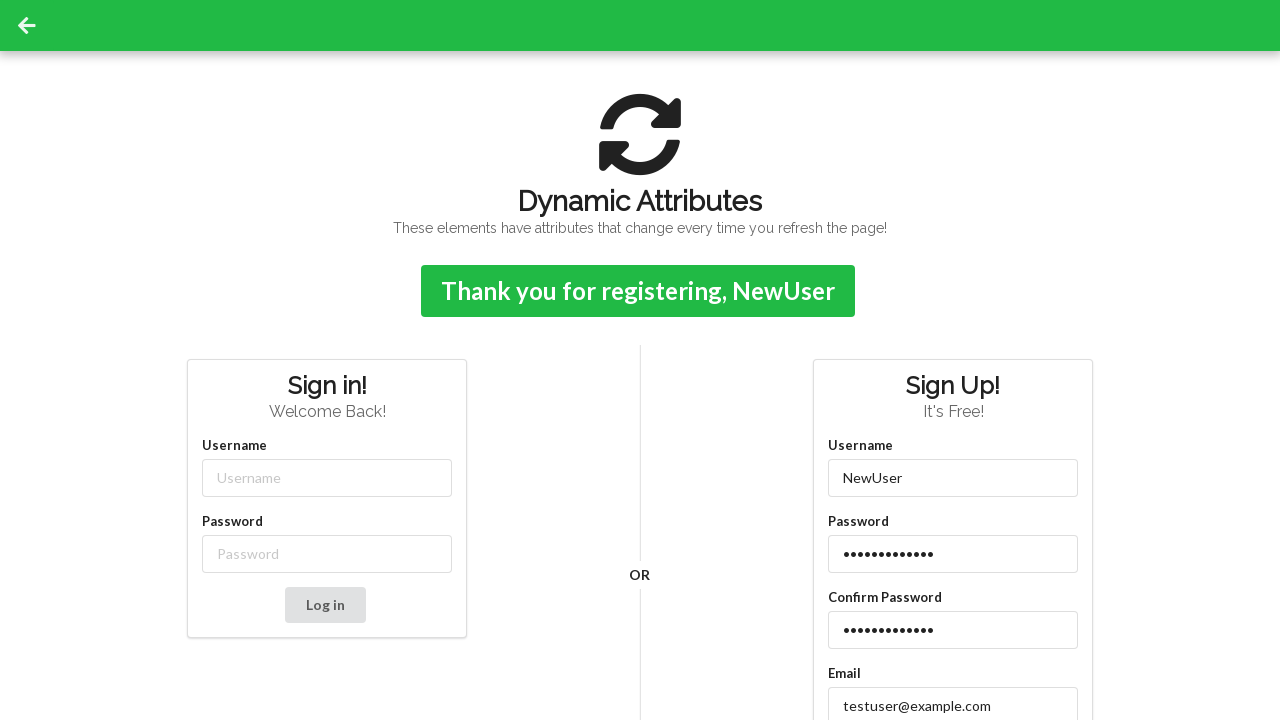

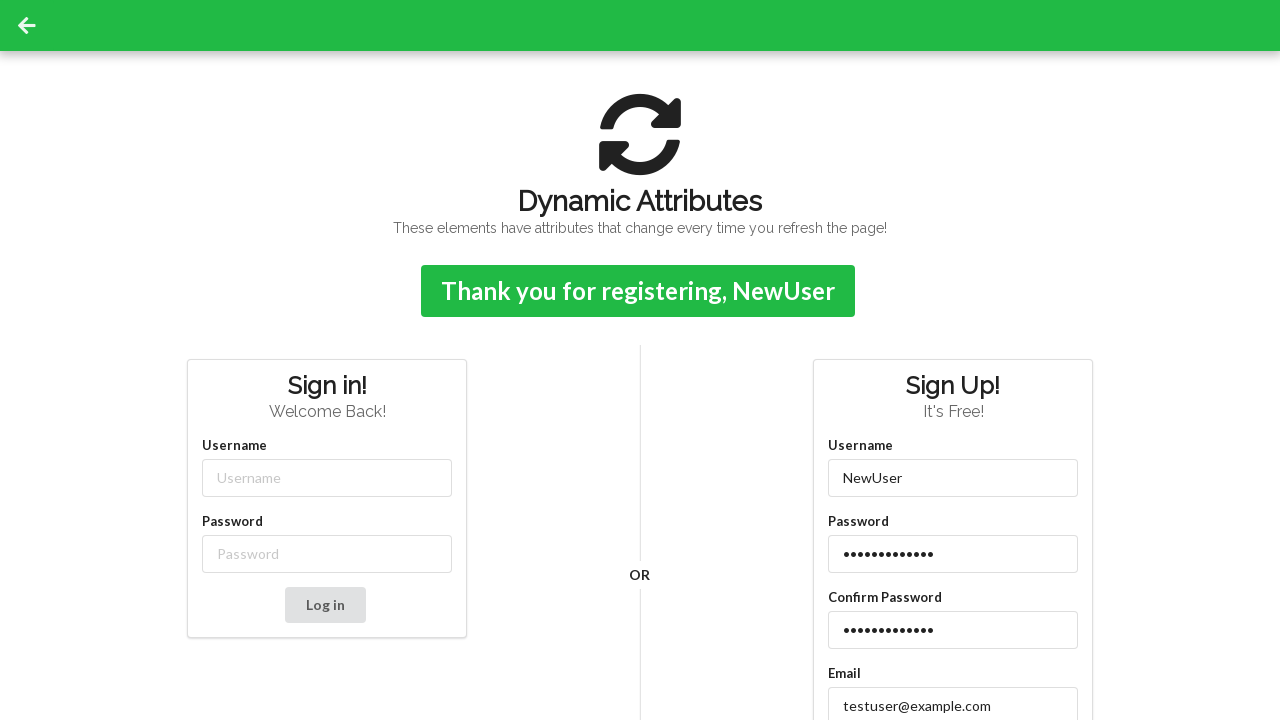